Tests the product search functionality on a Selenium practice site by typing "ca" in the search box and verifying that 4 matching products are displayed.

Starting URL: https://rahulshettyacademy.com/seleniumPractise/#/

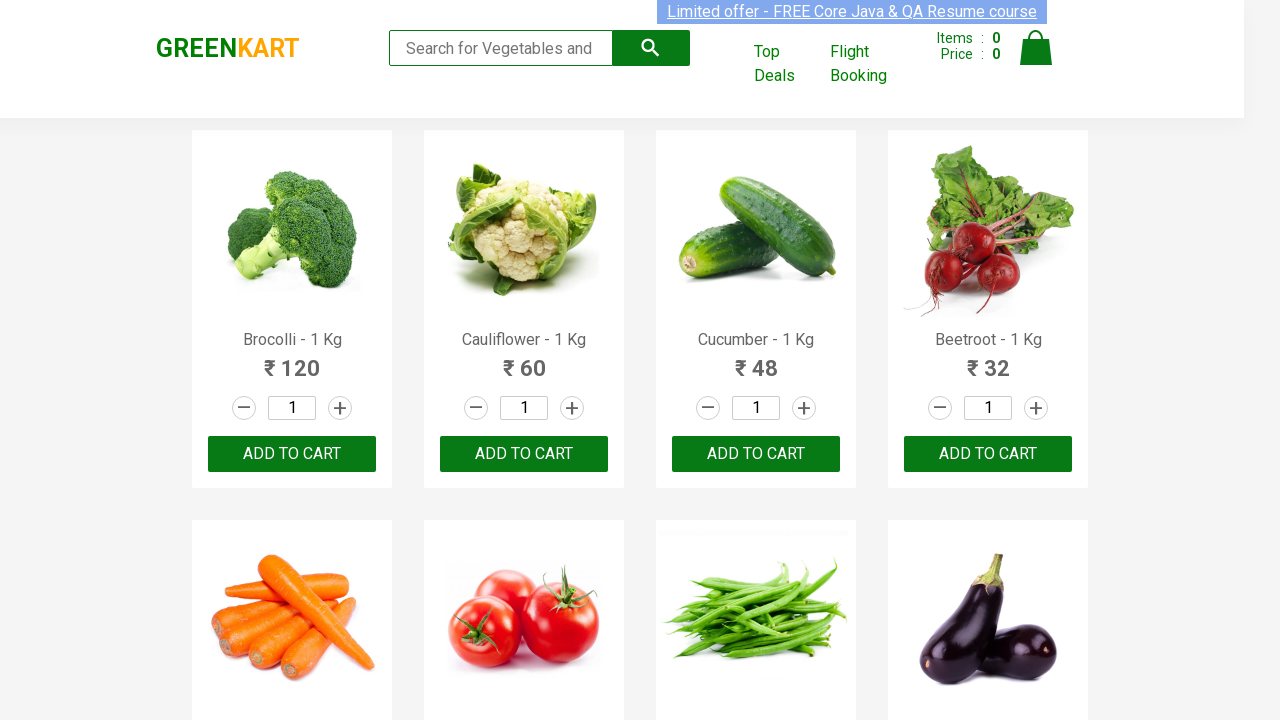

Typed 'ca' in the search box on .search-keyword
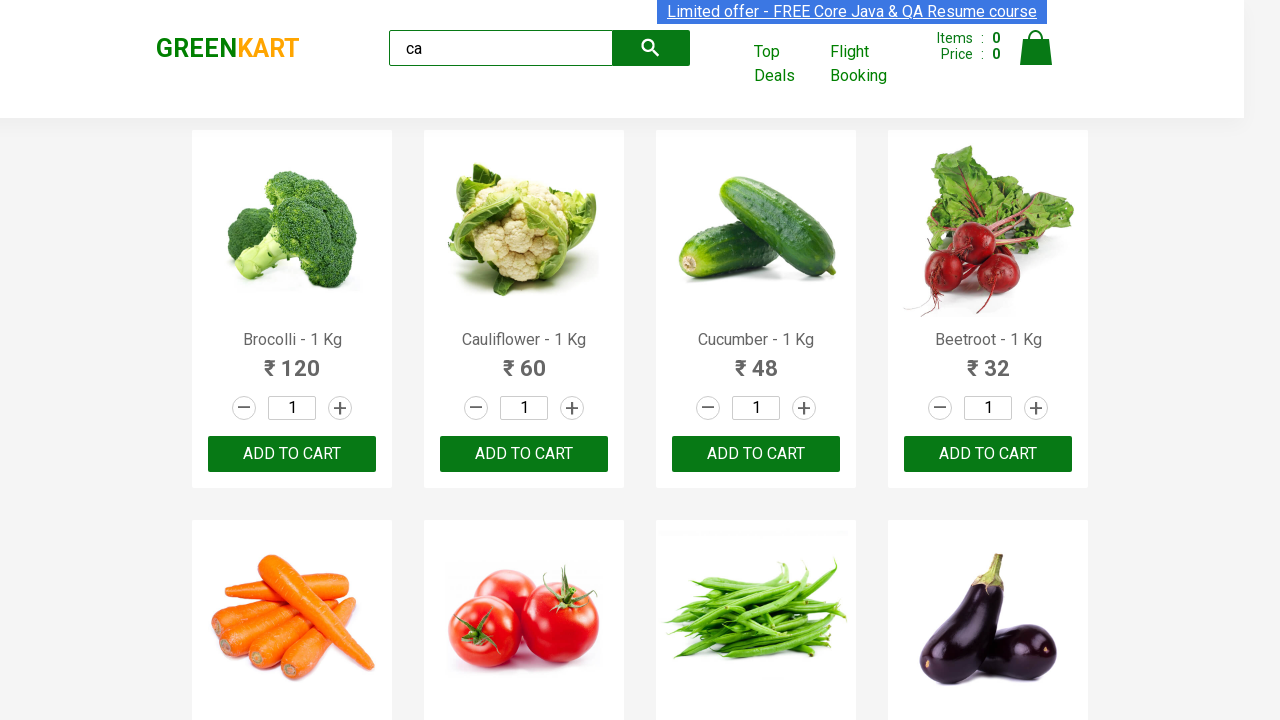

Waited 2 seconds for search results to filter
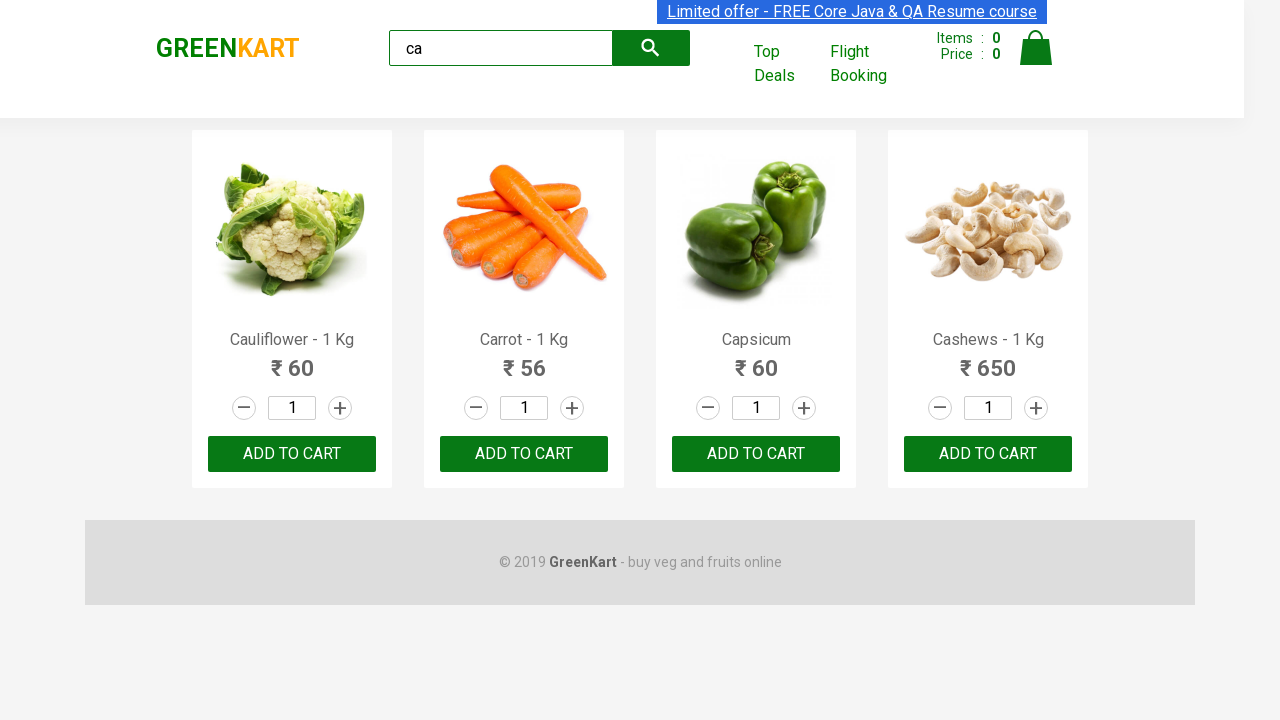

Located all visible products
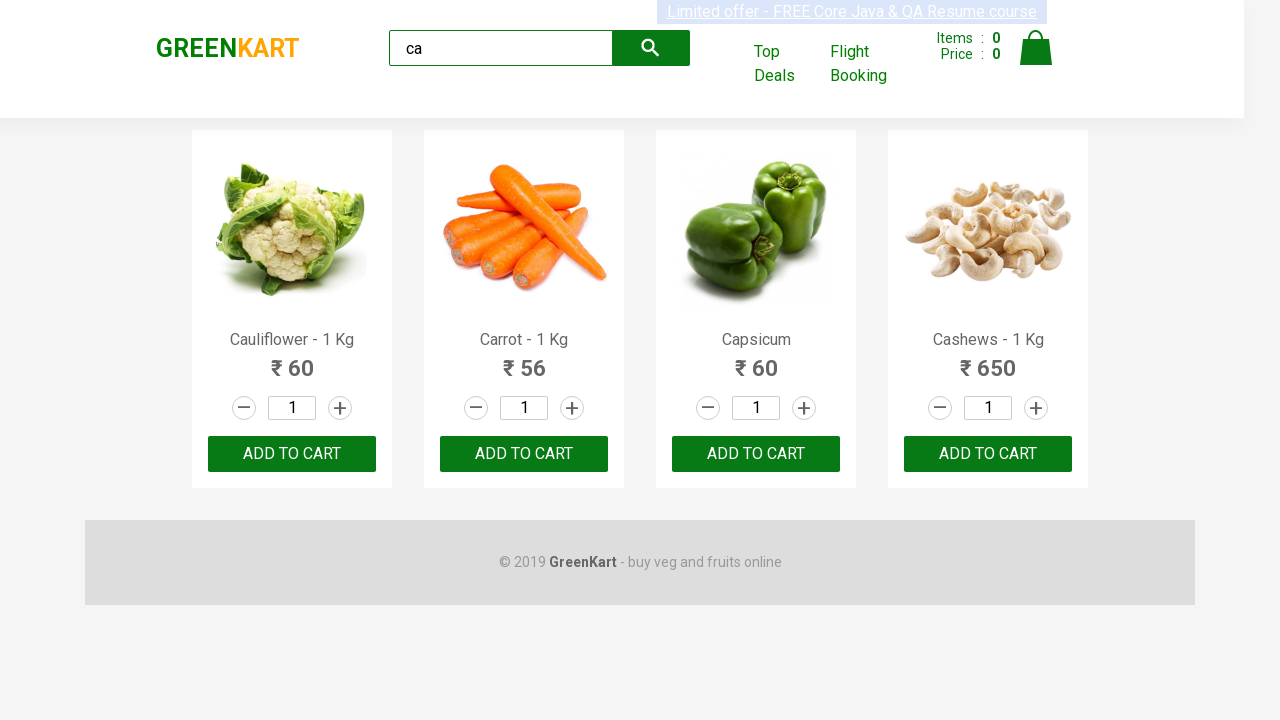

Verified that exactly 4 matching products are displayed
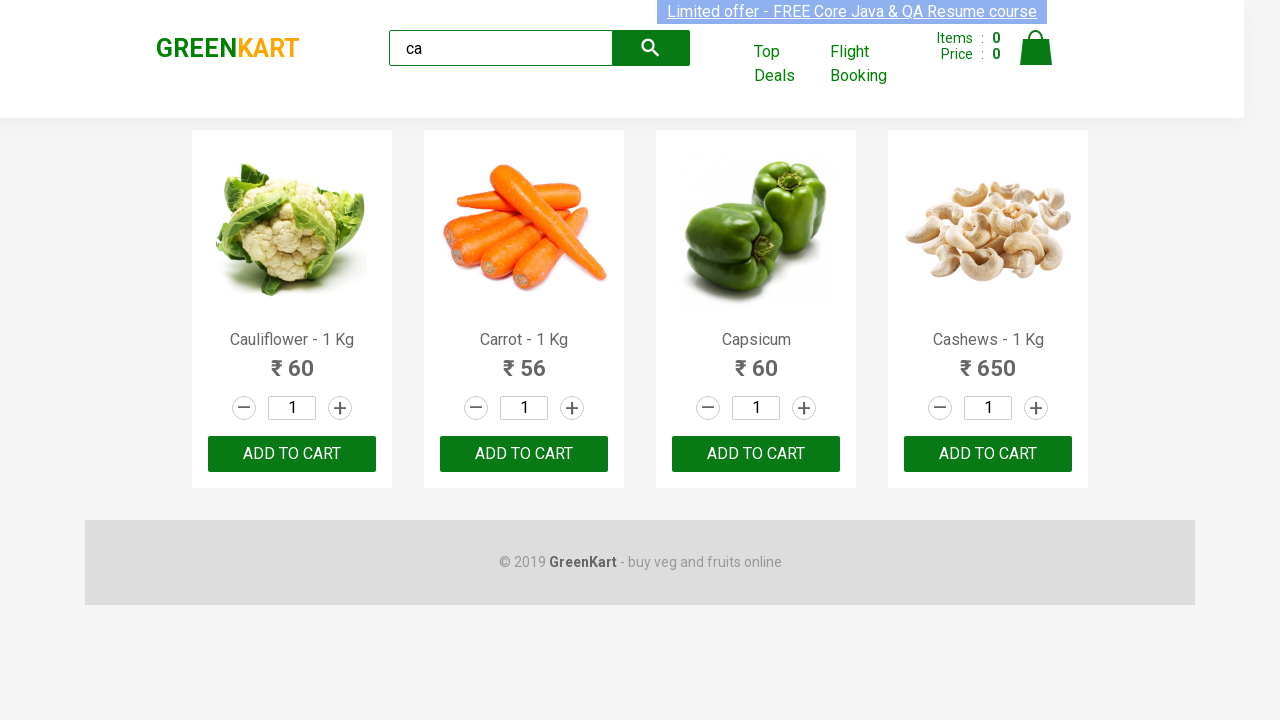

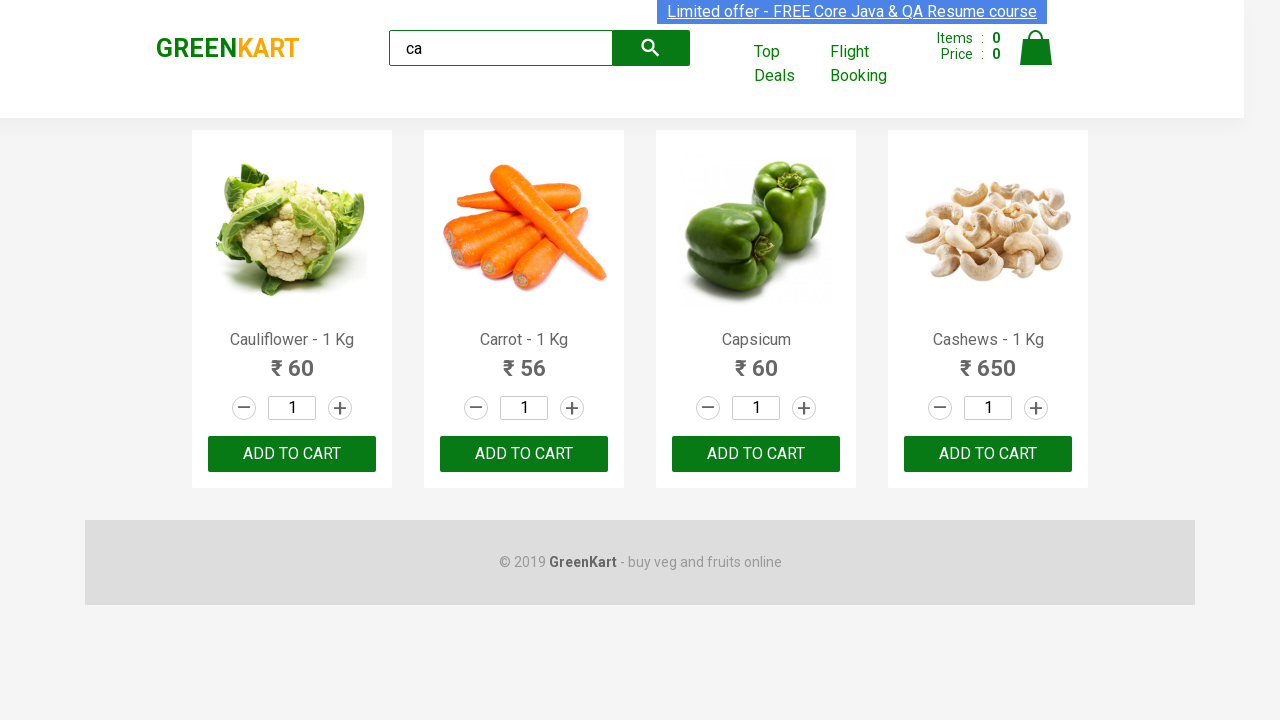